Tests character validation form by entering letters, numbers and caret symbols "S34g6^^" and clicking validate button

Starting URL: https://testpages.eviltester.com/styled/apps/7charval/simple7charvalidation.html

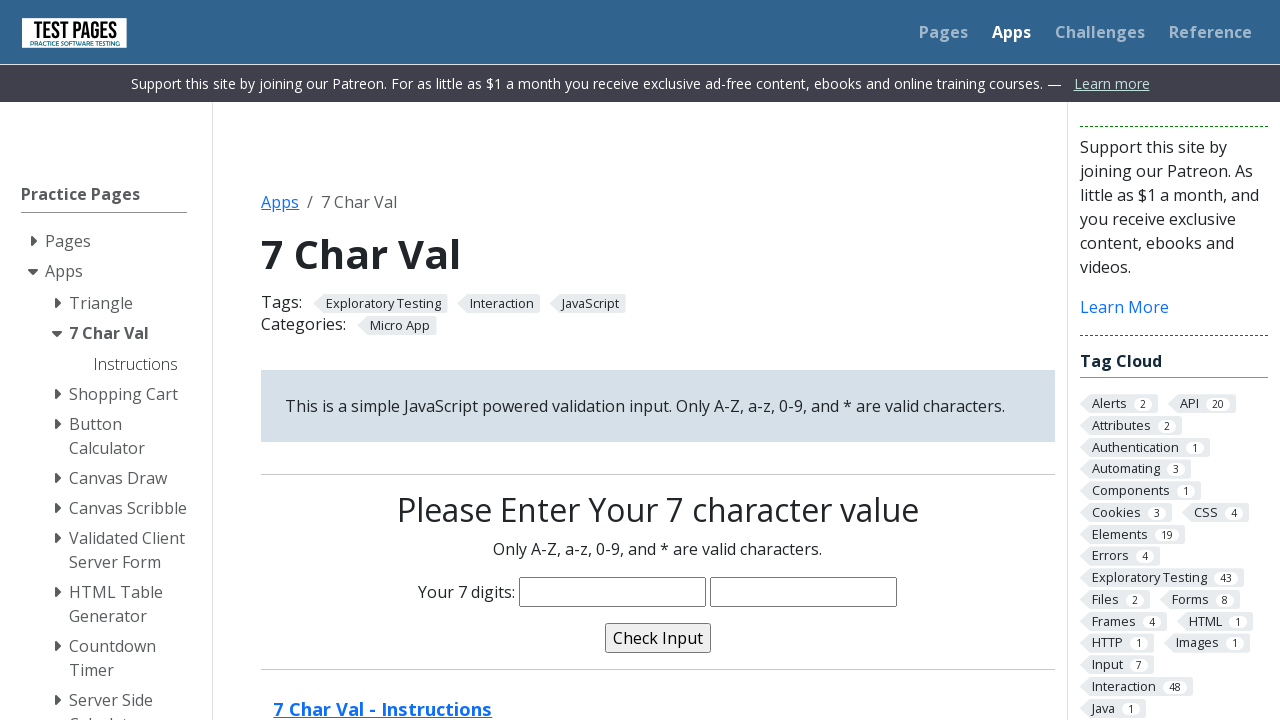

Filled characters field with 'S34g6^^' (letters, numbers, and caret symbols) on input[name='characters']
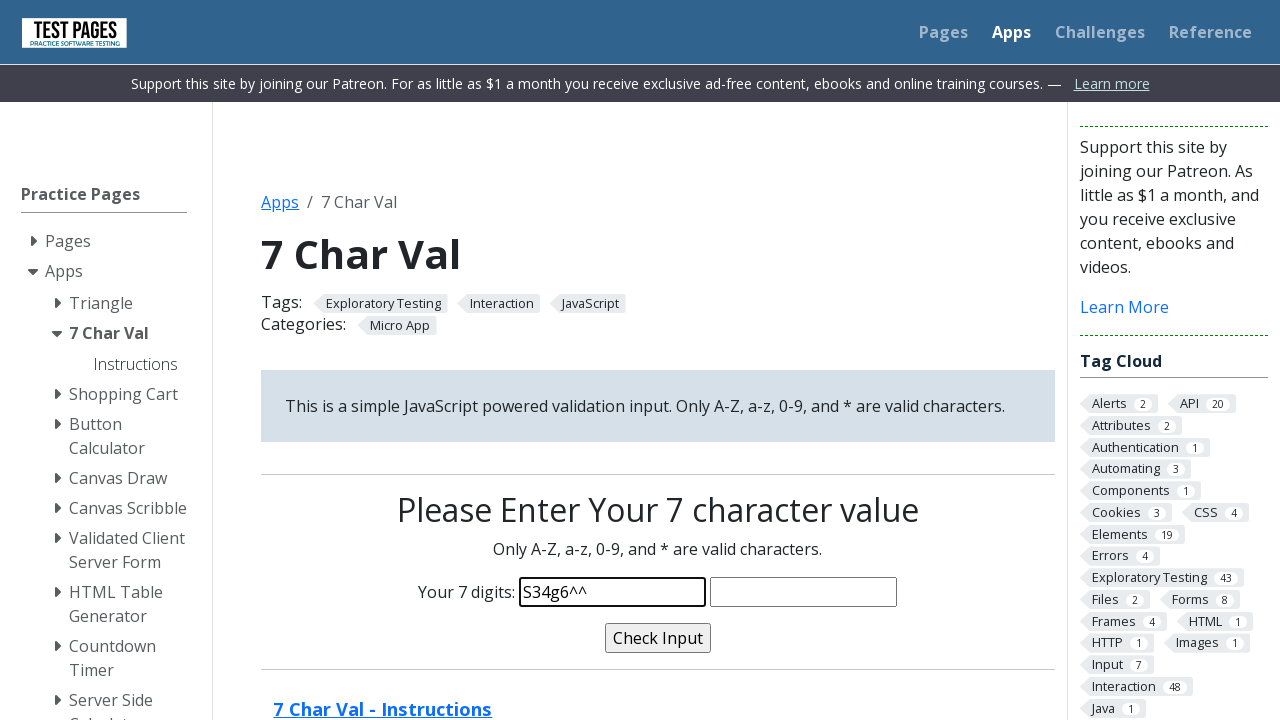

Clicked validate button to test character validation at (658, 638) on input[name='validate']
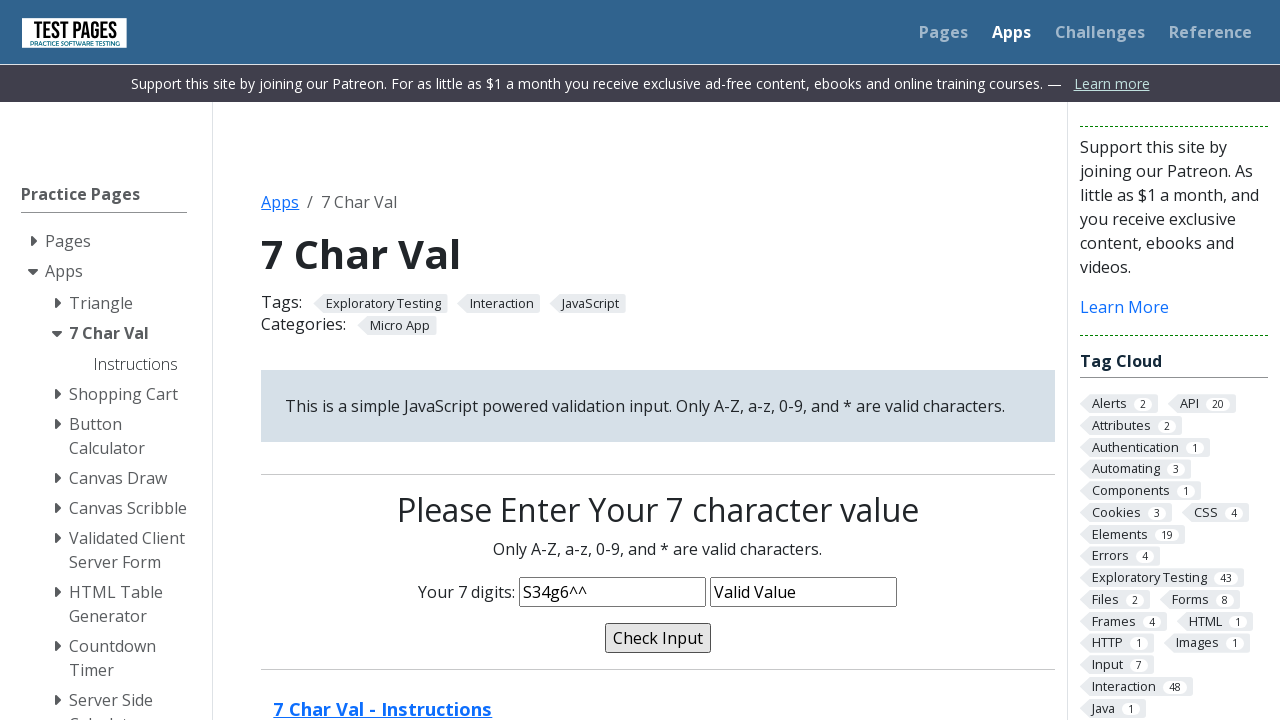

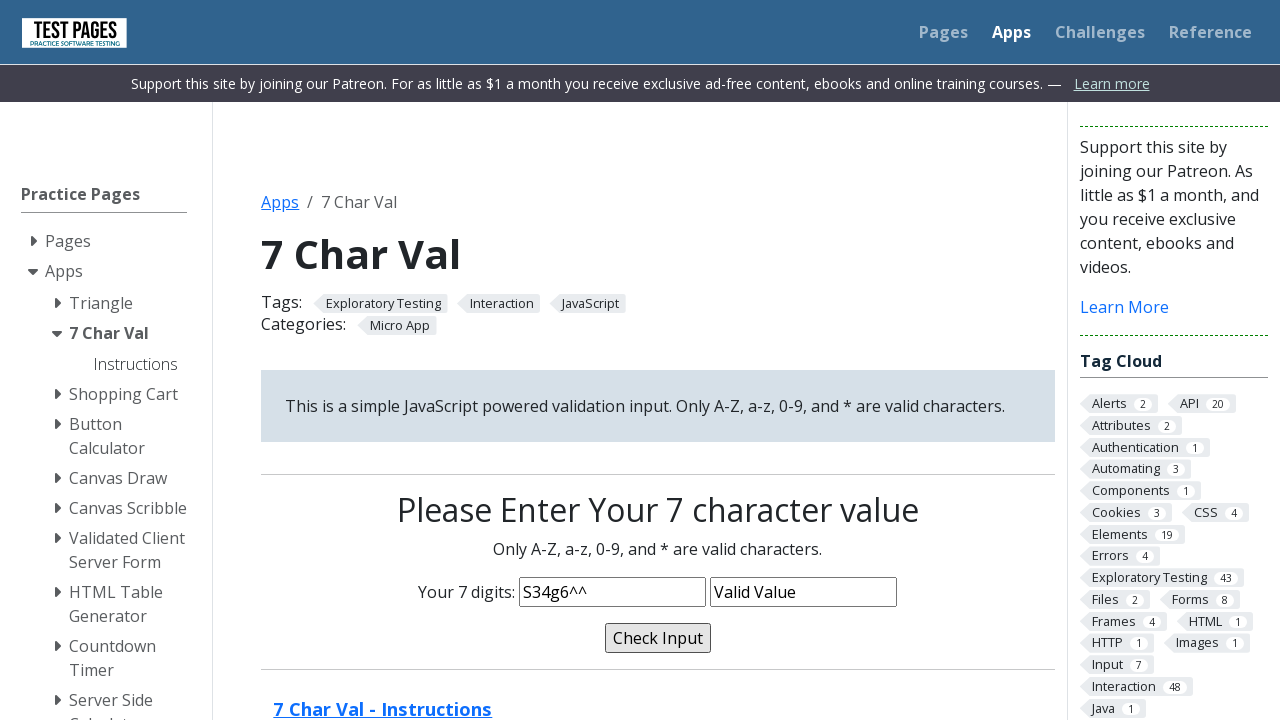